Tests navigation from the Training Support homepage to the About Us page by clicking the About Us link and verifying the page title changes appropriately.

Starting URL: https://v1.training-support.net

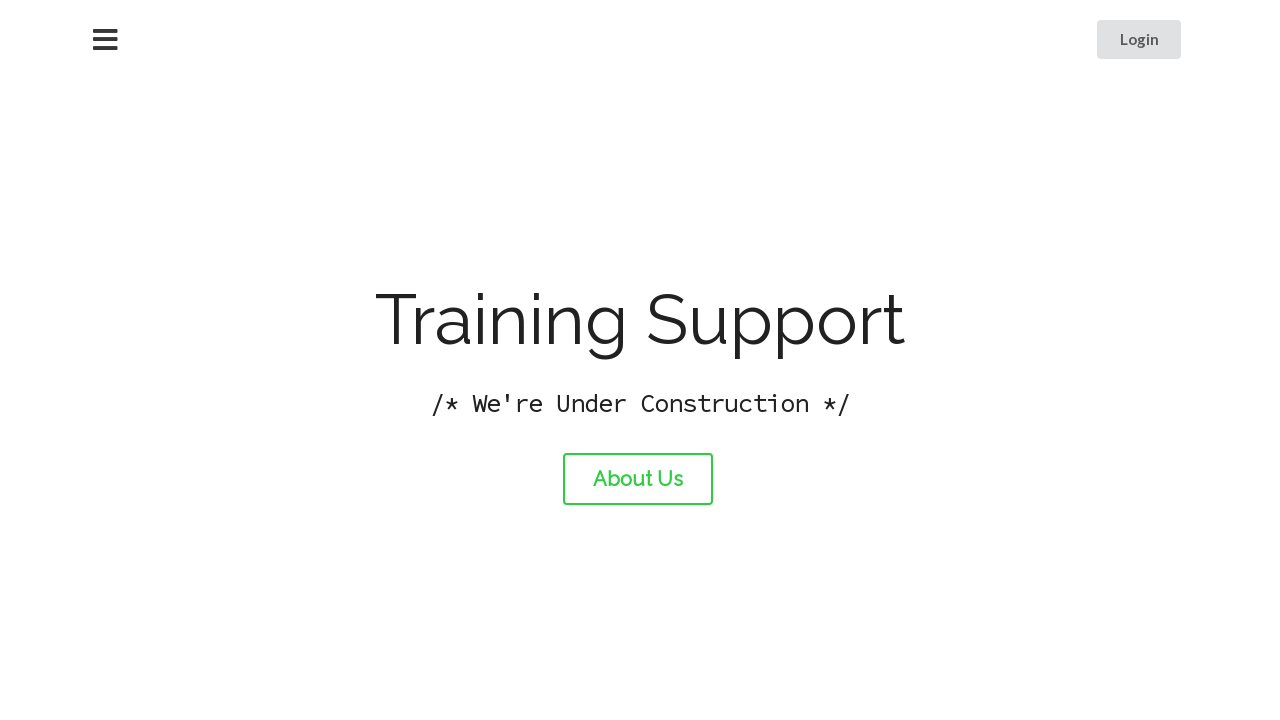

Verified page title is 'Training Support'
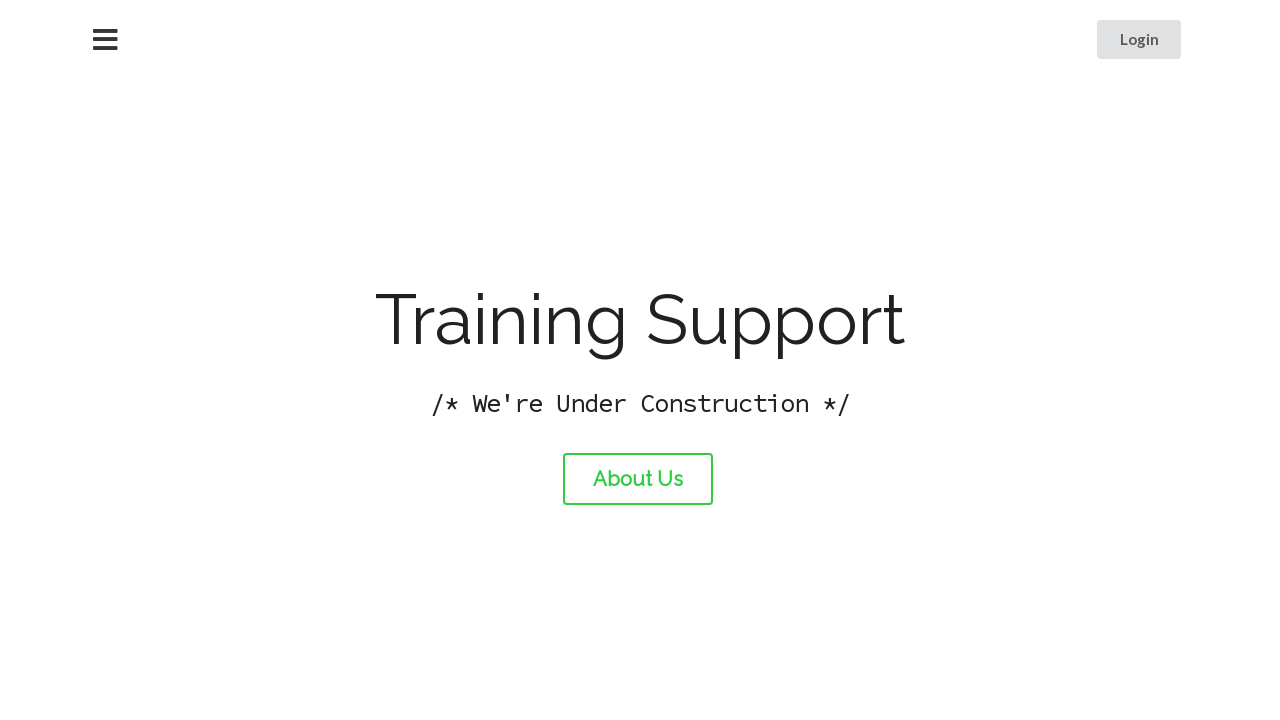

Clicked About Us link at (638, 479) on #about-link
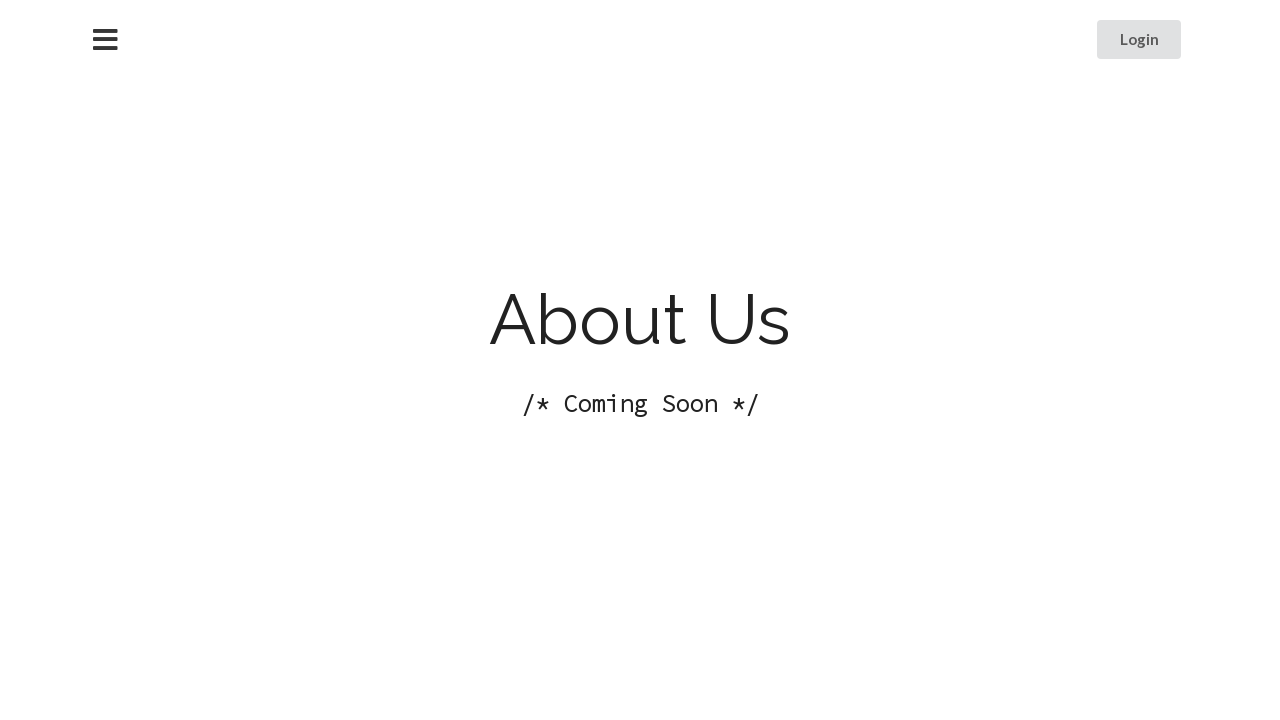

Waited for page to load after clicking About Us
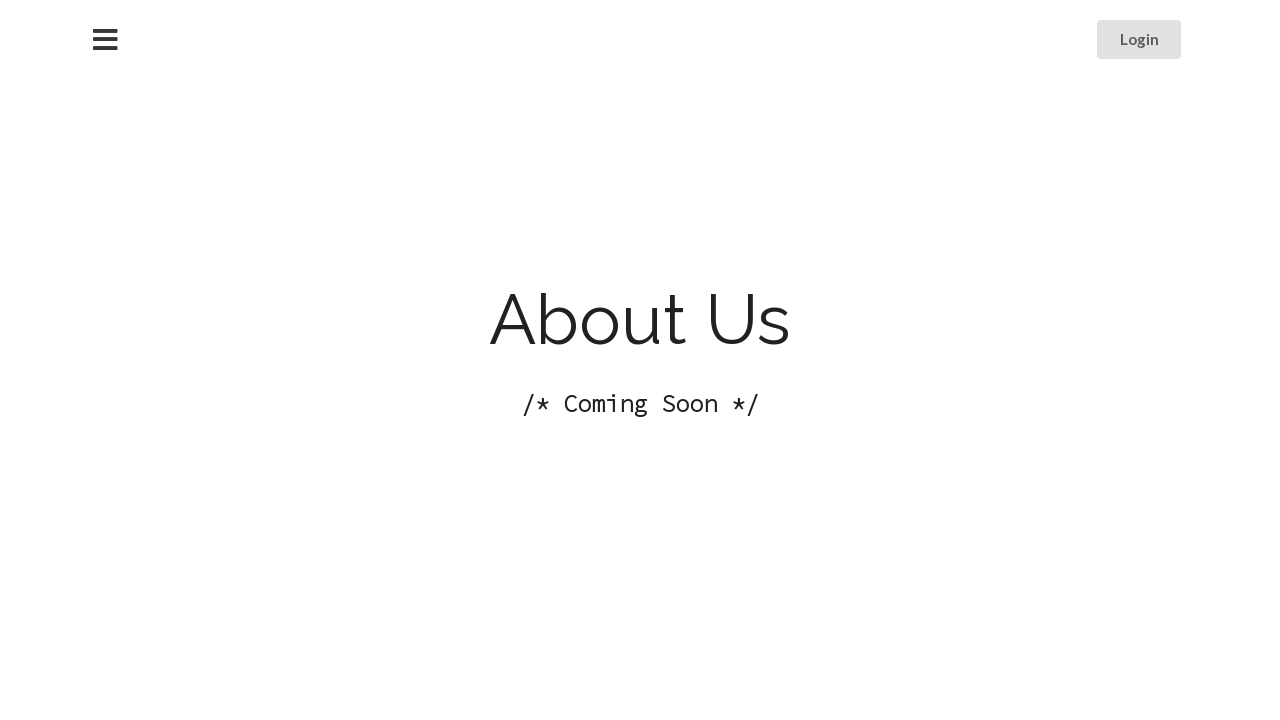

Verified page title changed to 'About Training Support'
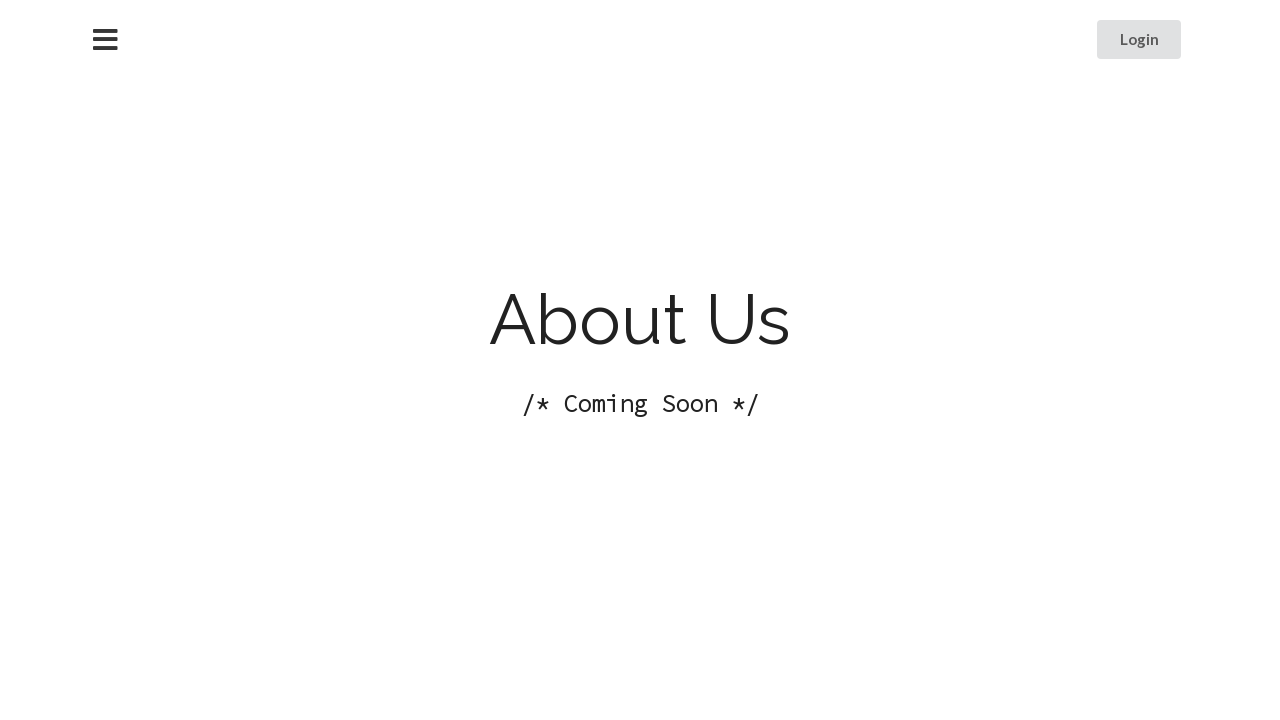

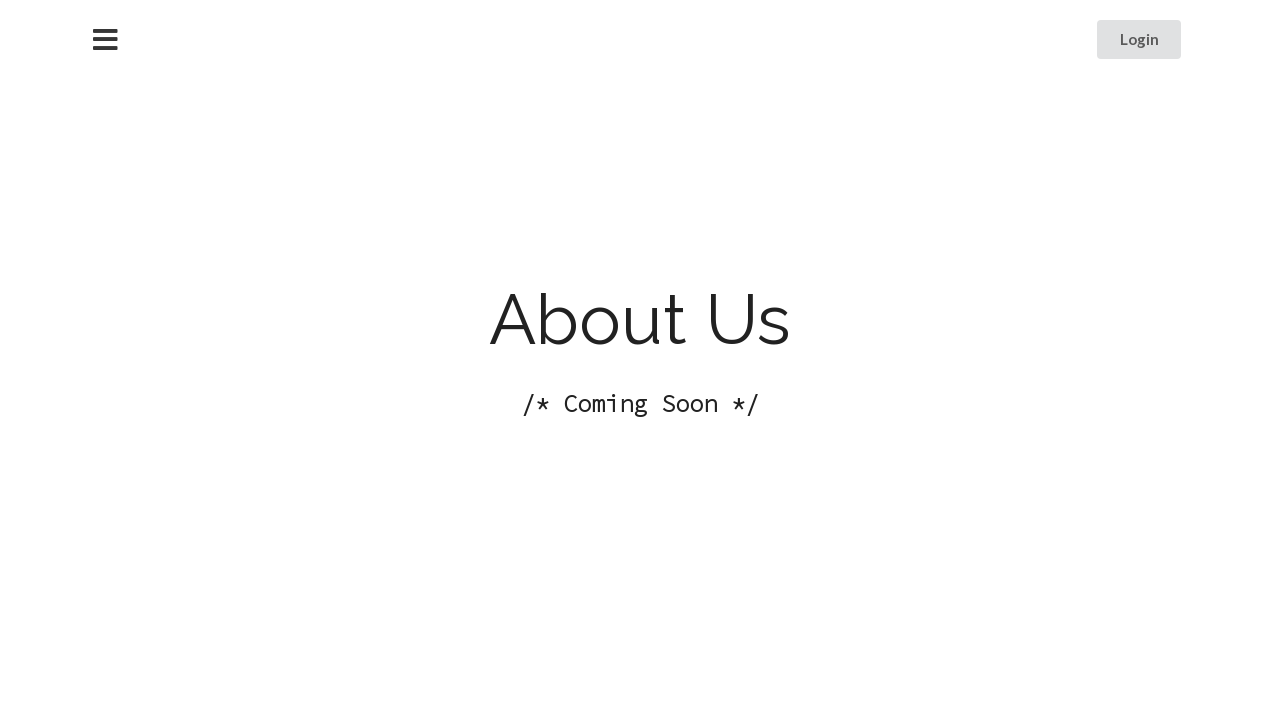